Tests basic SQL formatting by entering a minified SQL query and clicking the format button

Starting URL: https://www.001236.xyz/en/sql

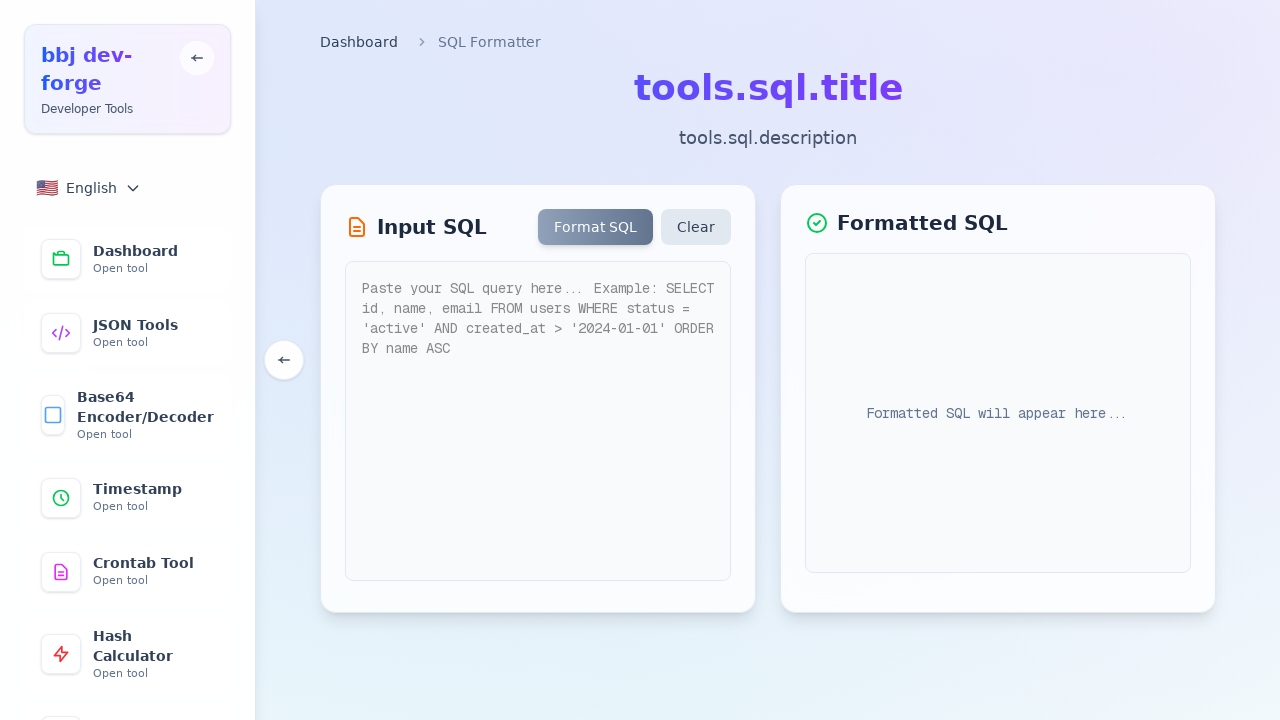

Waited for page to load with networkidle state
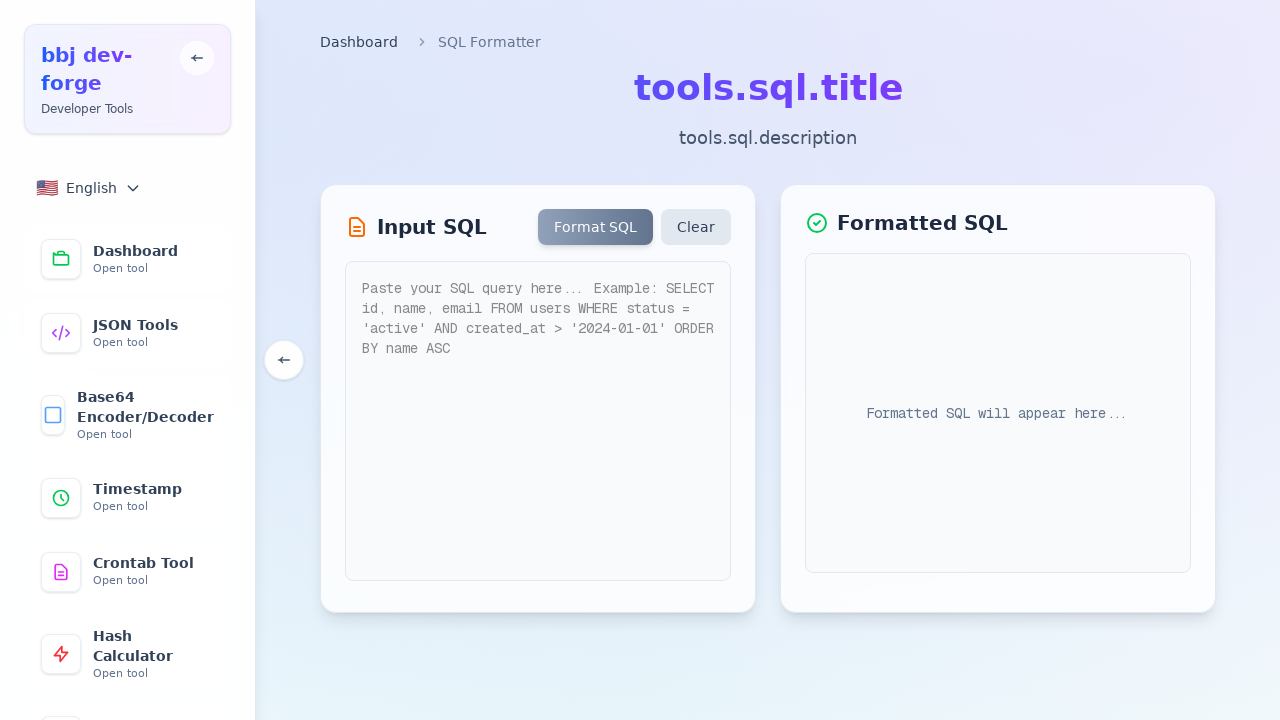

Located SQL input field
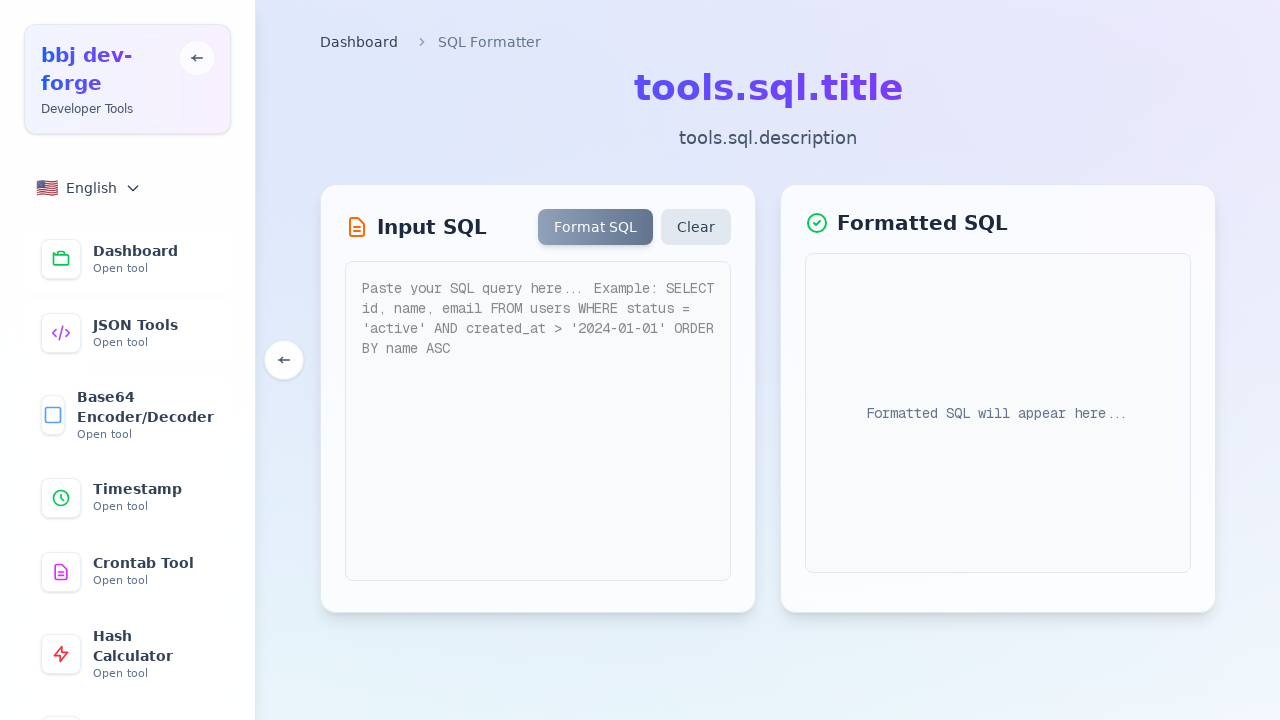

Located format button
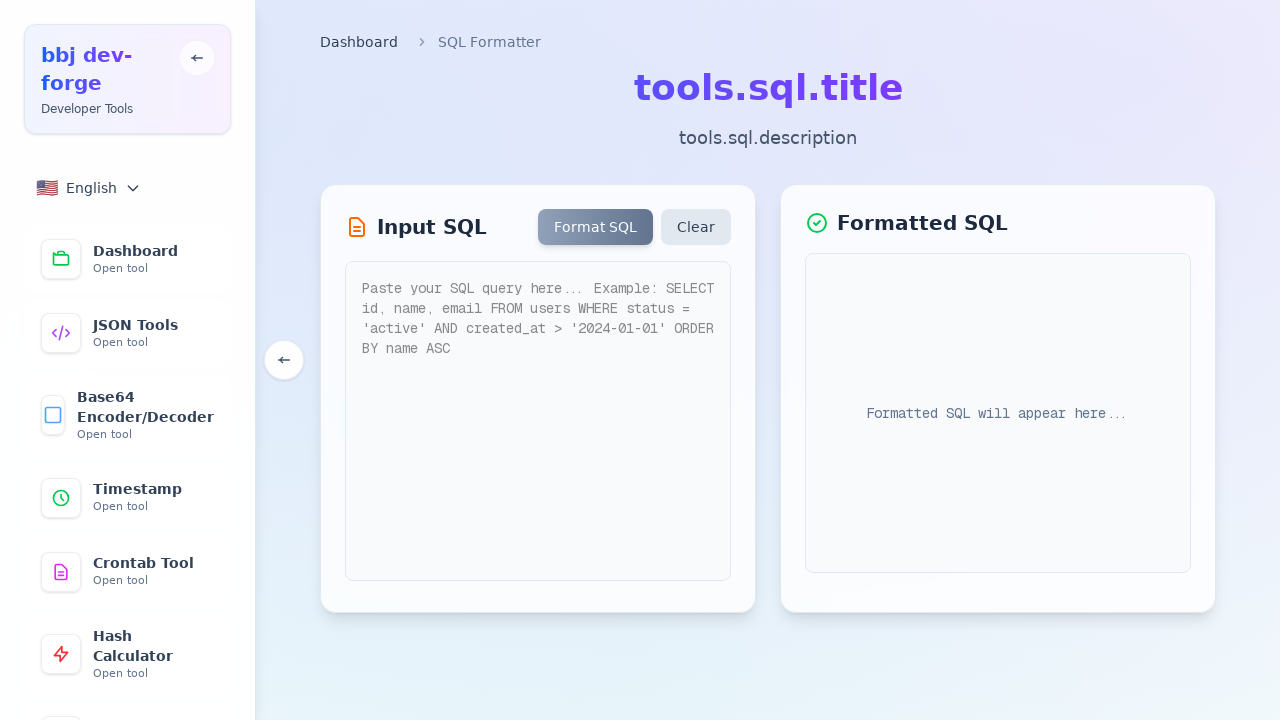

Filled SQL input with minified SQL query on textarea, .sql-input >> nth=0
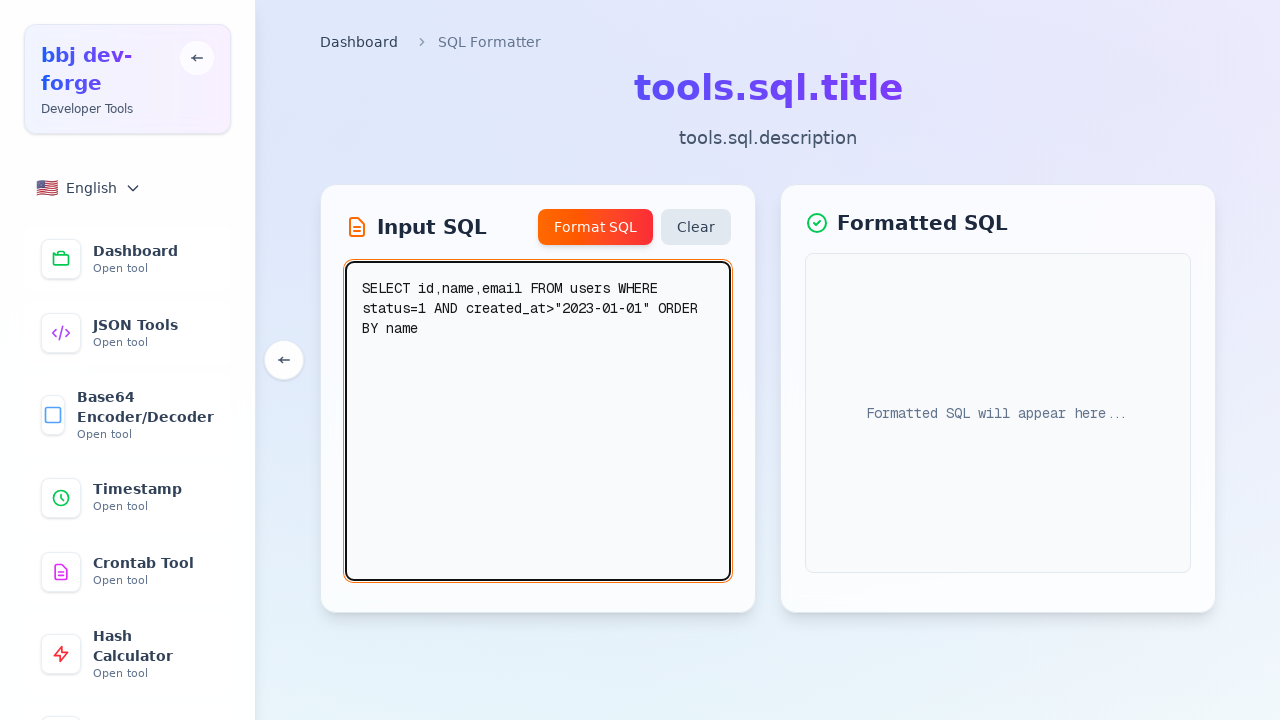

Clicked format button to format SQL at (596, 227) on button >> internal:has-text=/format|beautify|pretty/i
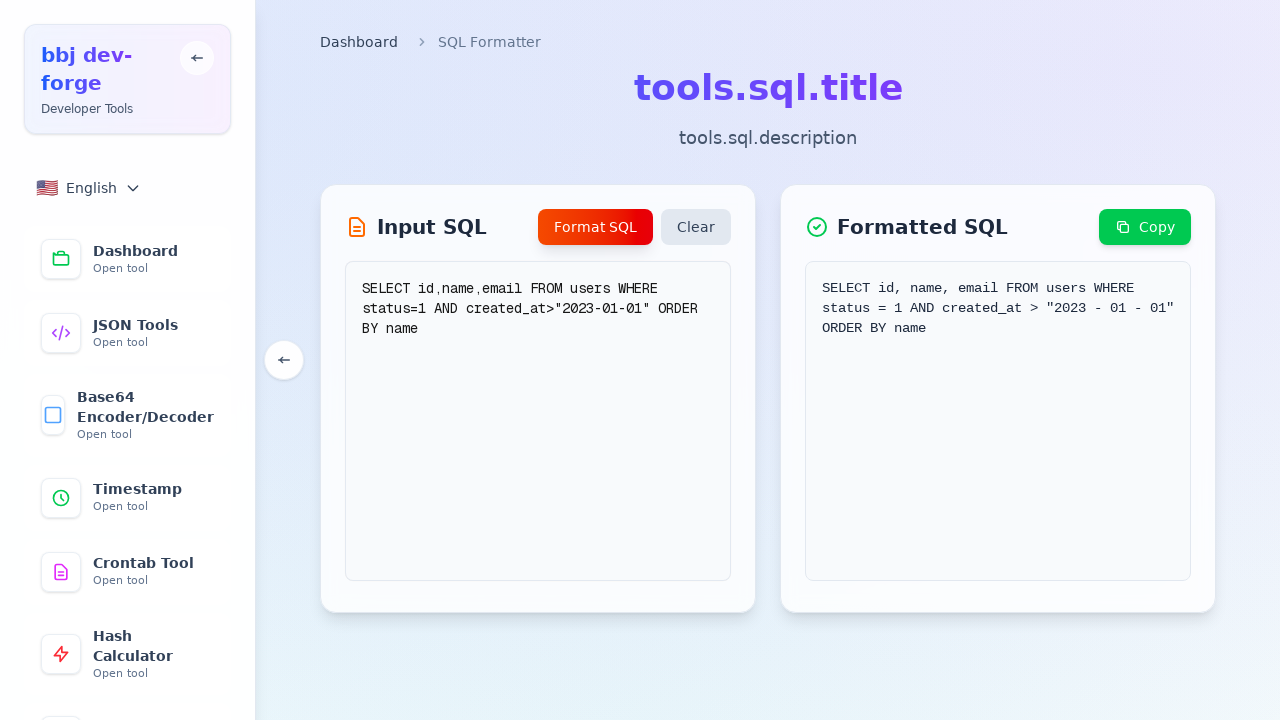

Waited for formatted SQL result to appear
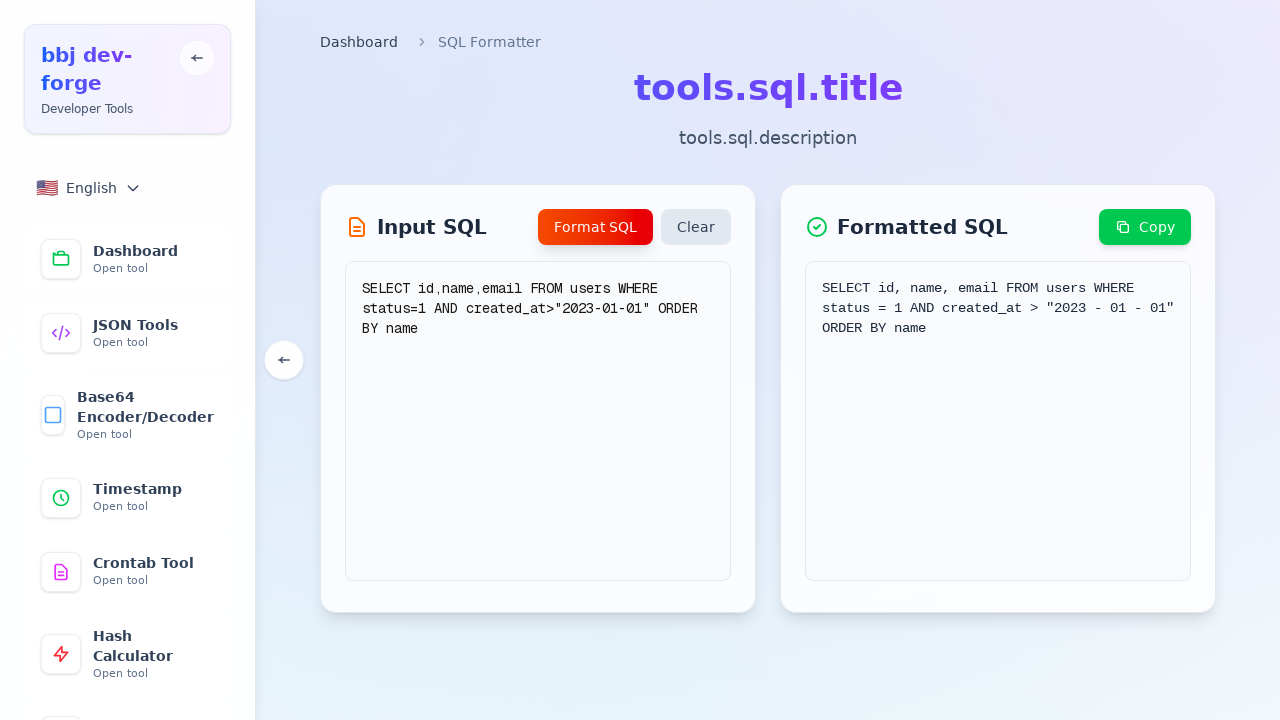

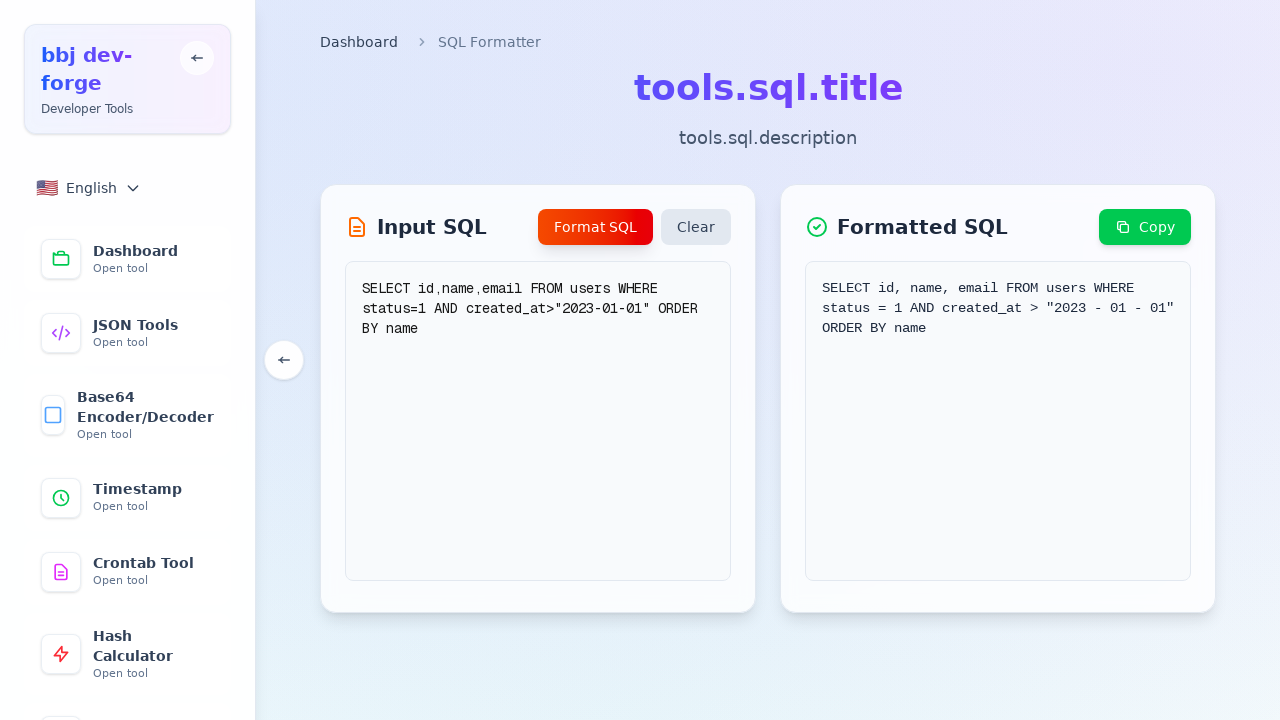